Navigates to a Brazilian government transparency portal's open data section, clicks on an element containing "savings" text, and waits for the content cards to load.

Starting URL: https://transparencia.joaopessoa.pb.gov.br/#/dados-abertos

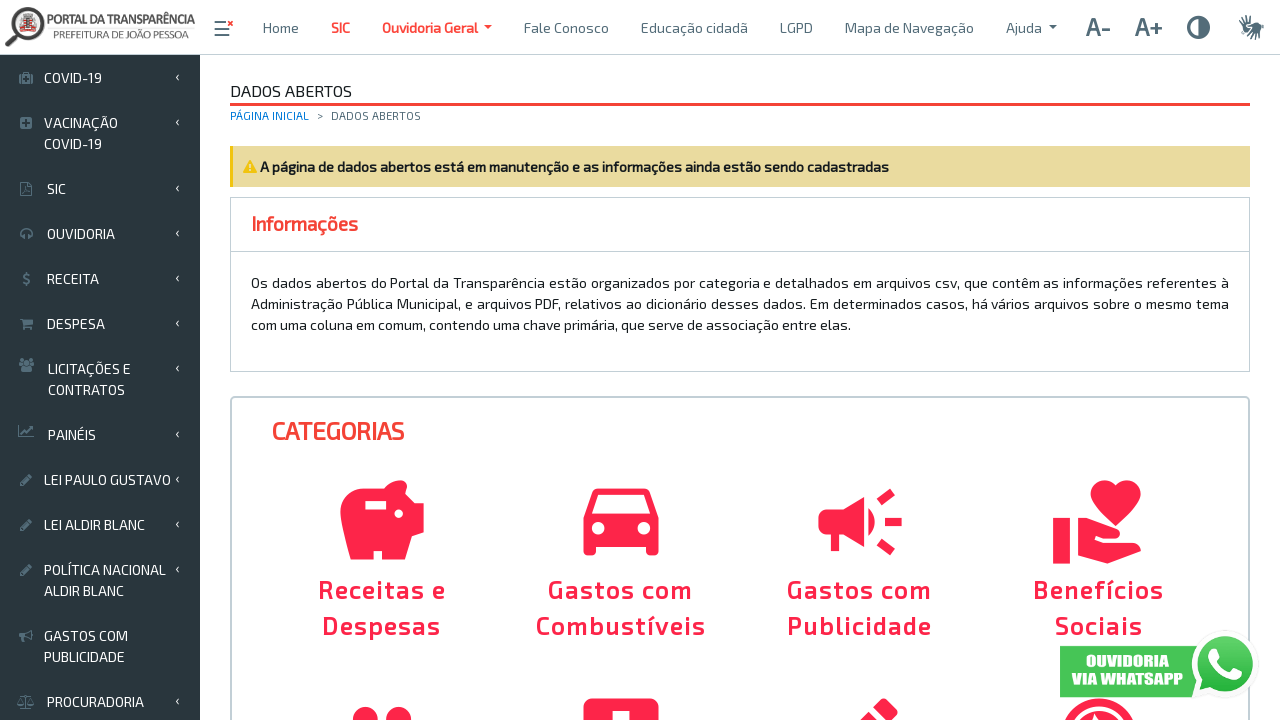

Waited for element containing 'savings' text to load
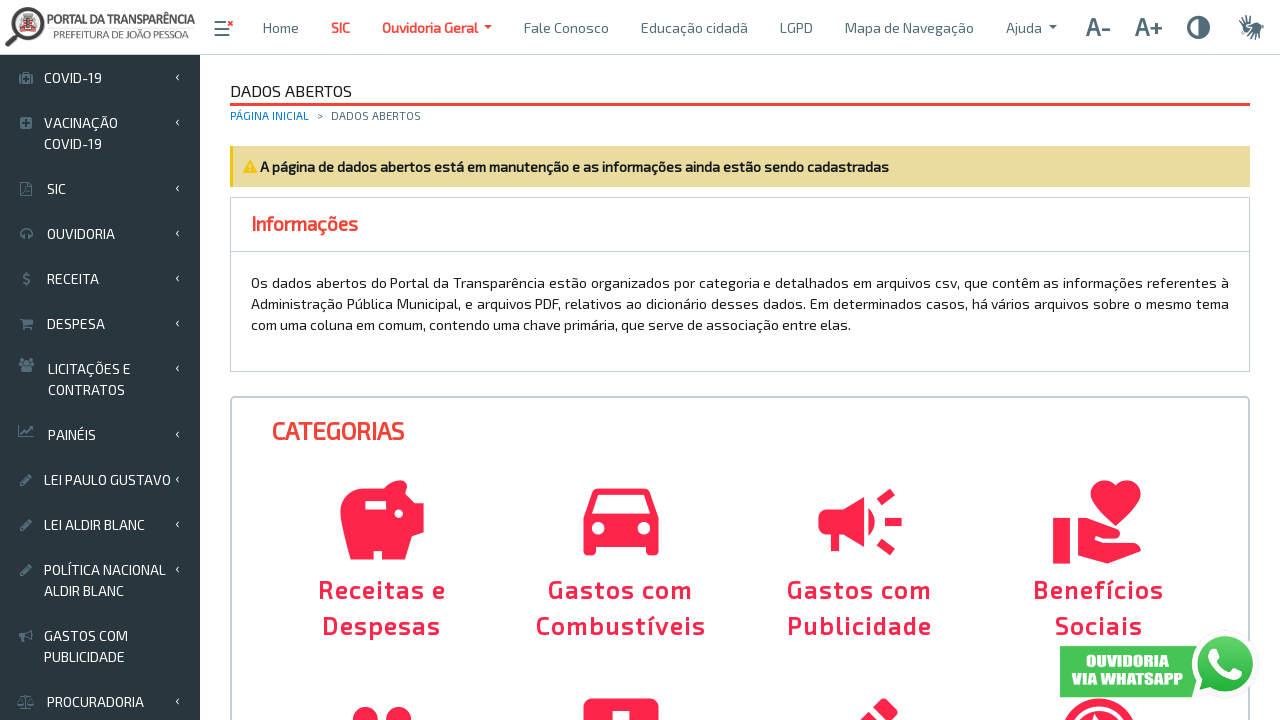

Clicked on element containing 'savings' text at (382, 522) on xpath=//*[contains(text(), 'savings')]
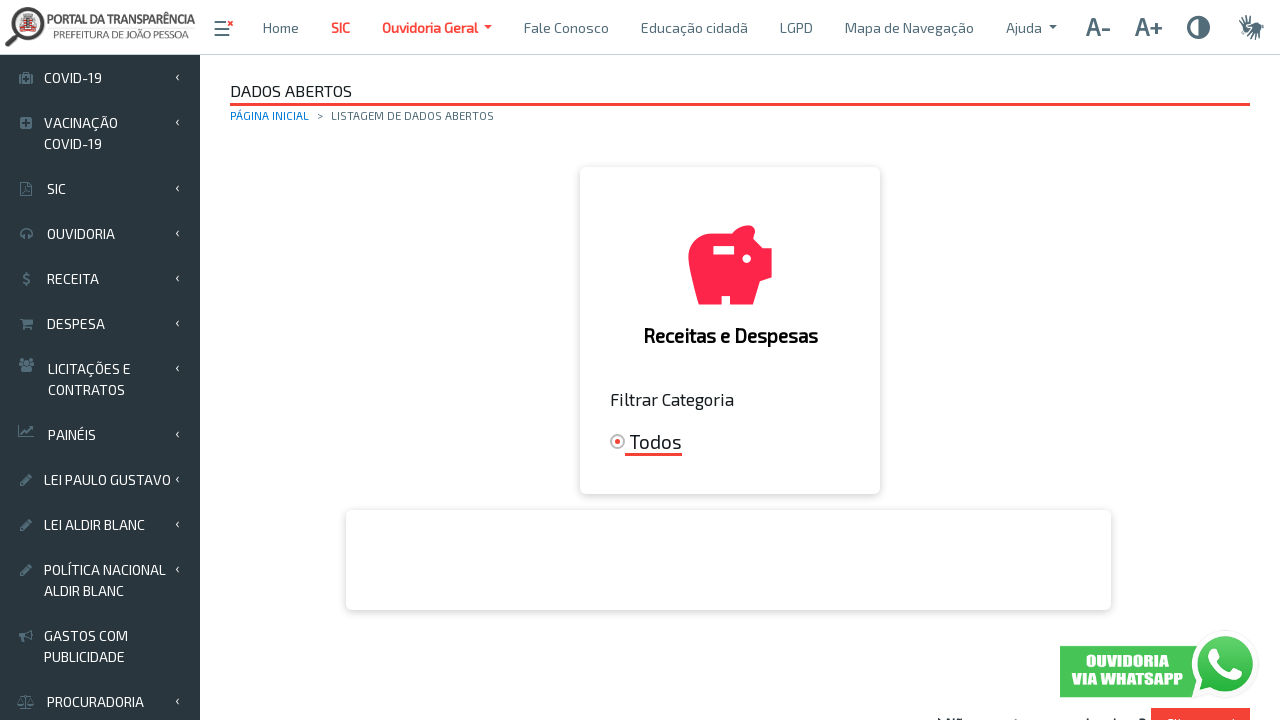

Content cards loaded successfully
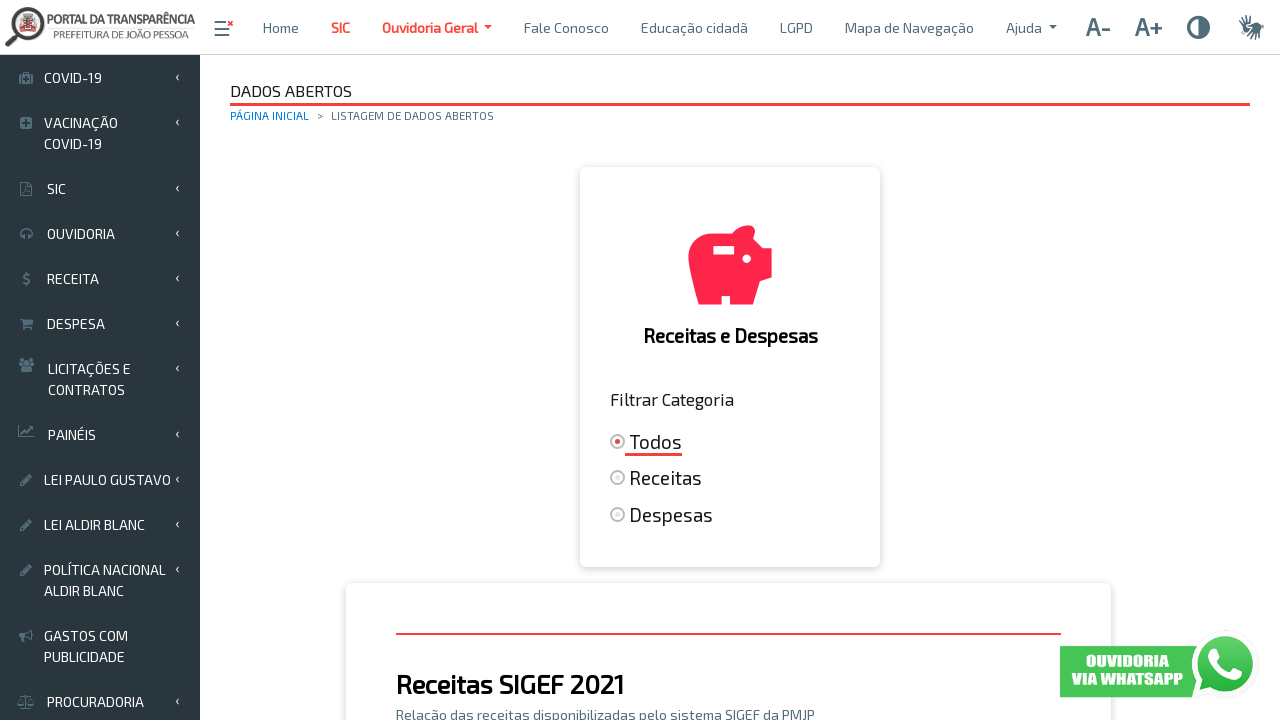

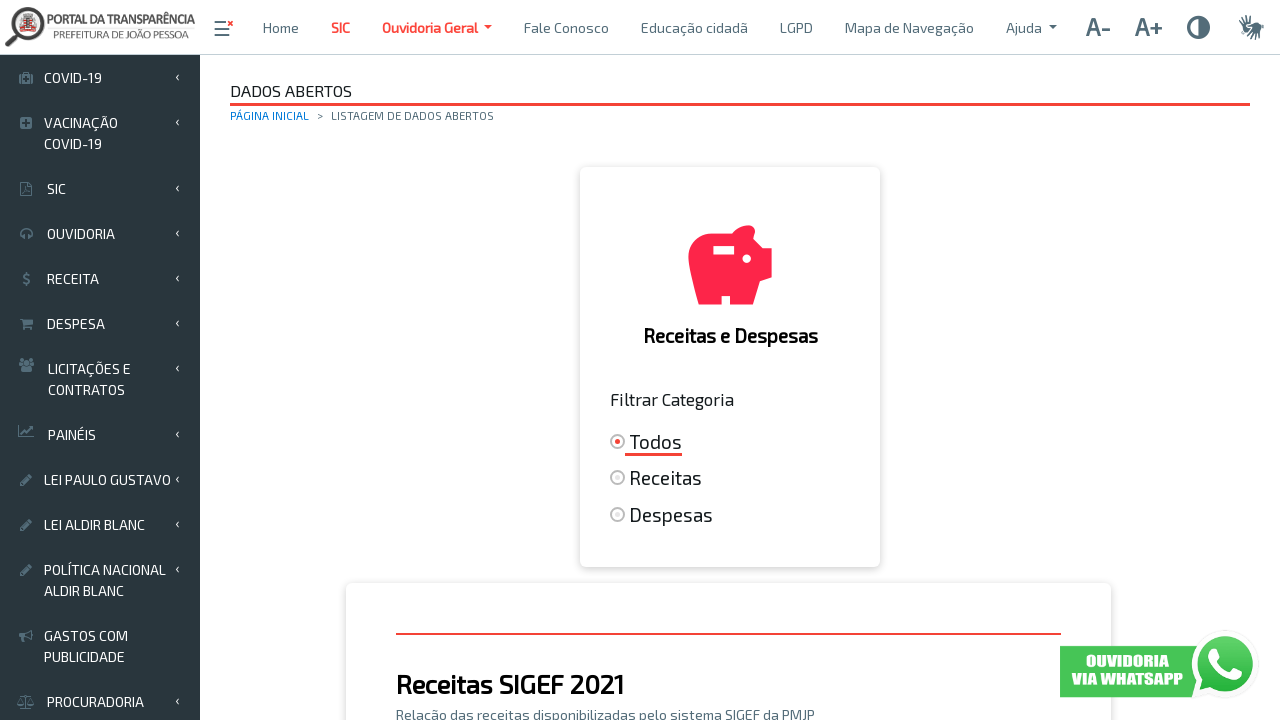